Tests multiple window handling by clicking a link multiple times to open new browser windows/tabs, then iterating through and switching between all open windows.

Starting URL: https://opensource-demo.orangehrmlive.com/web/index.php/auth/login

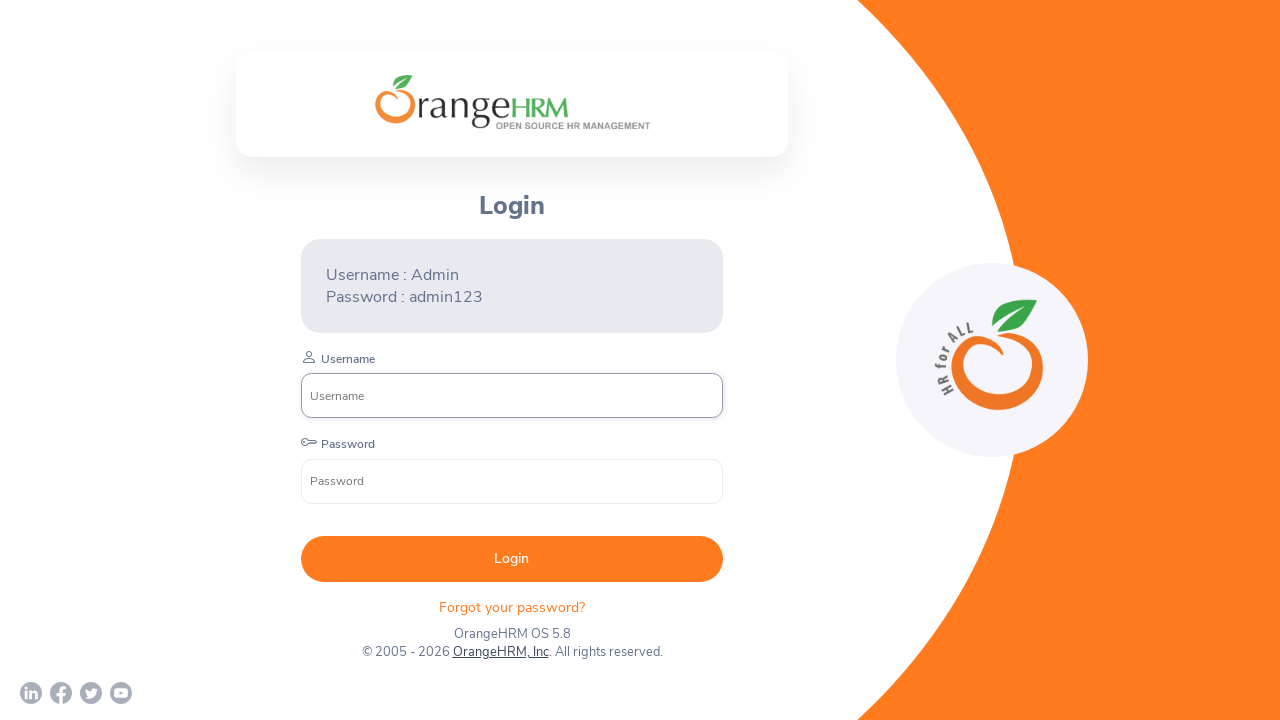

Waited for page to load (networkidle state)
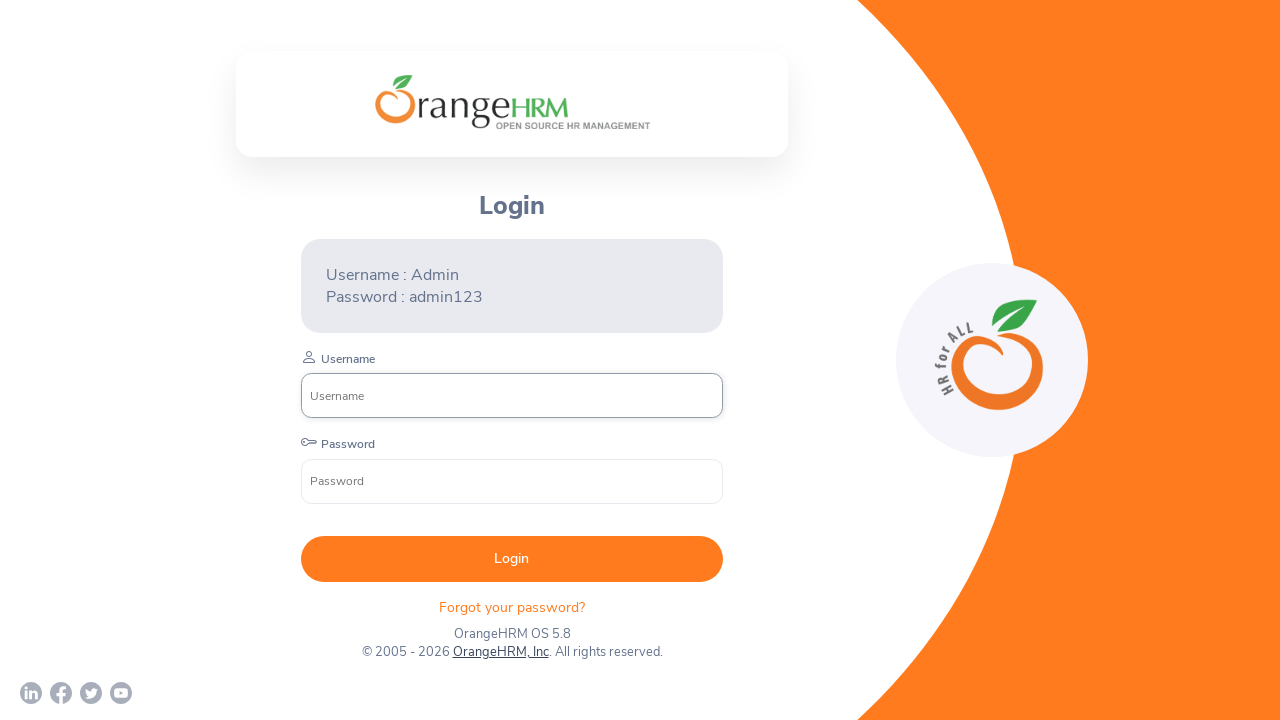

Clicked OrangeHRM, Inc link (first click) at (500, 652) on xpath=//a[text()='OrangeHRM, Inc']
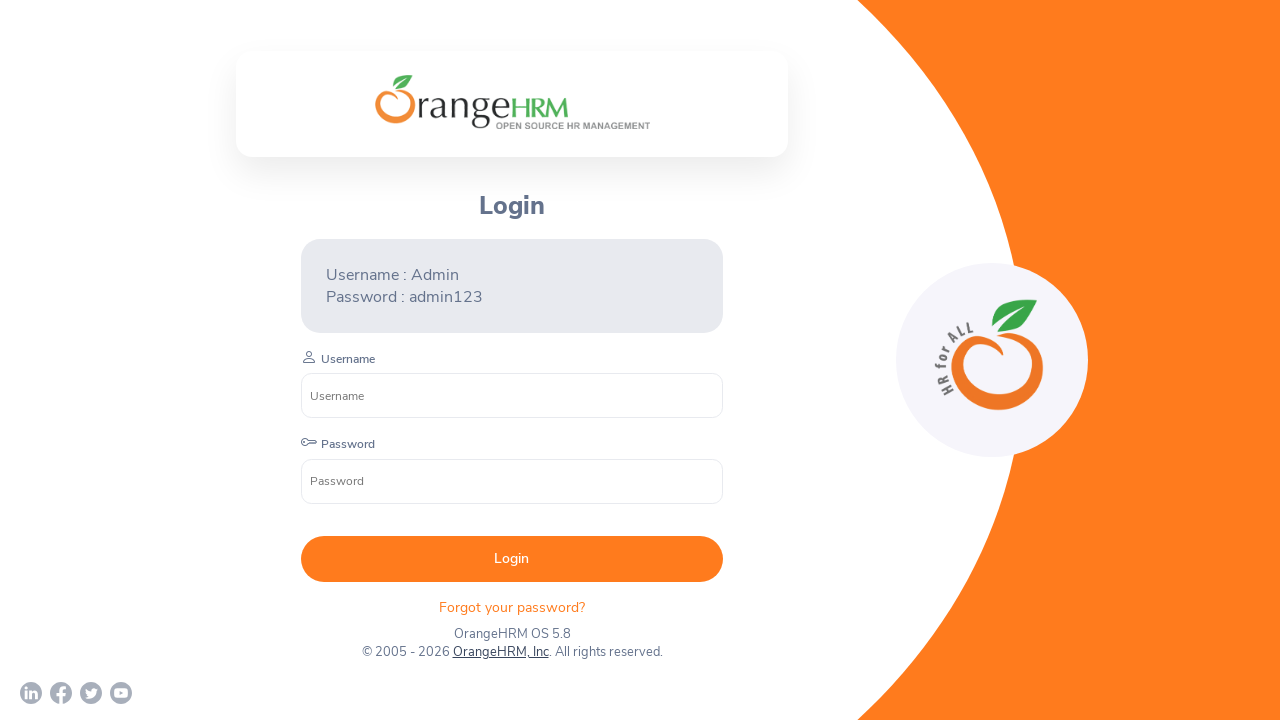

Clicked OrangeHRM, Inc link (second click) at (500, 652) on xpath=//a[text()='OrangeHRM, Inc']
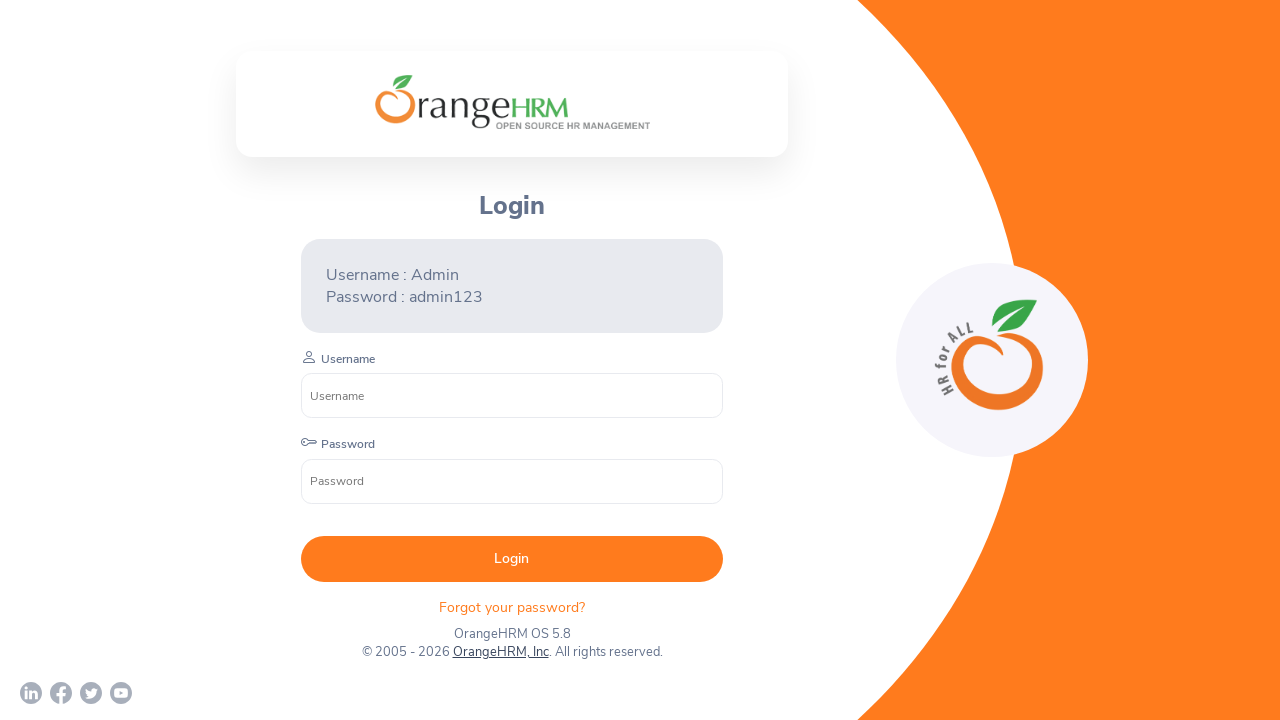

Clicked OrangeHRM, Inc link (third click) at (500, 652) on xpath=//a[text()='OrangeHRM, Inc']
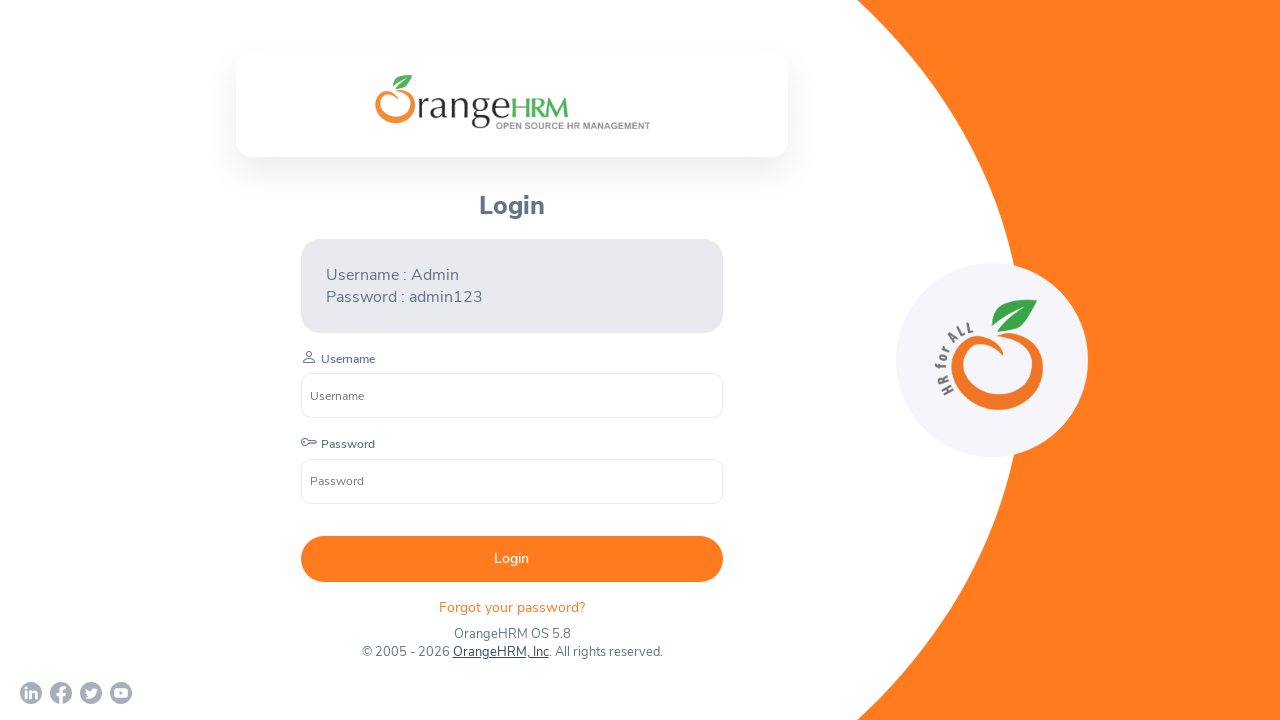

Waited 3 seconds for new windows/tabs to open
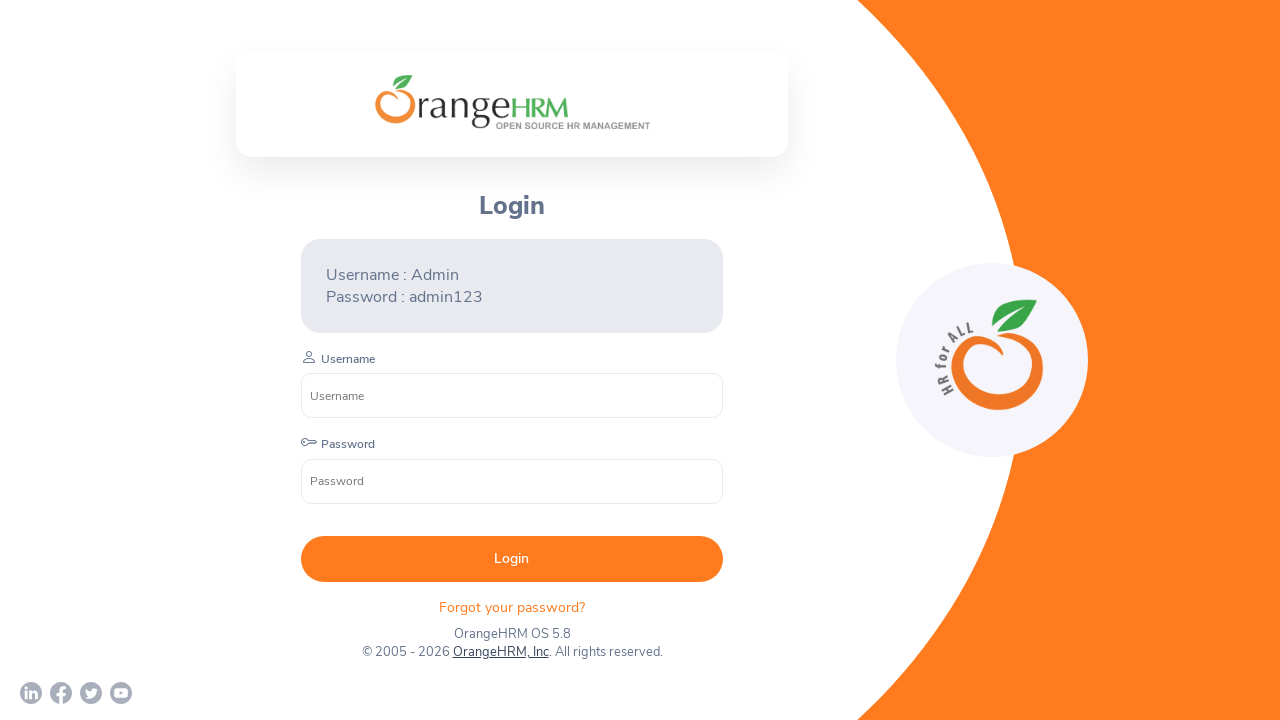

Retrieved all open pages/windows: 4 total
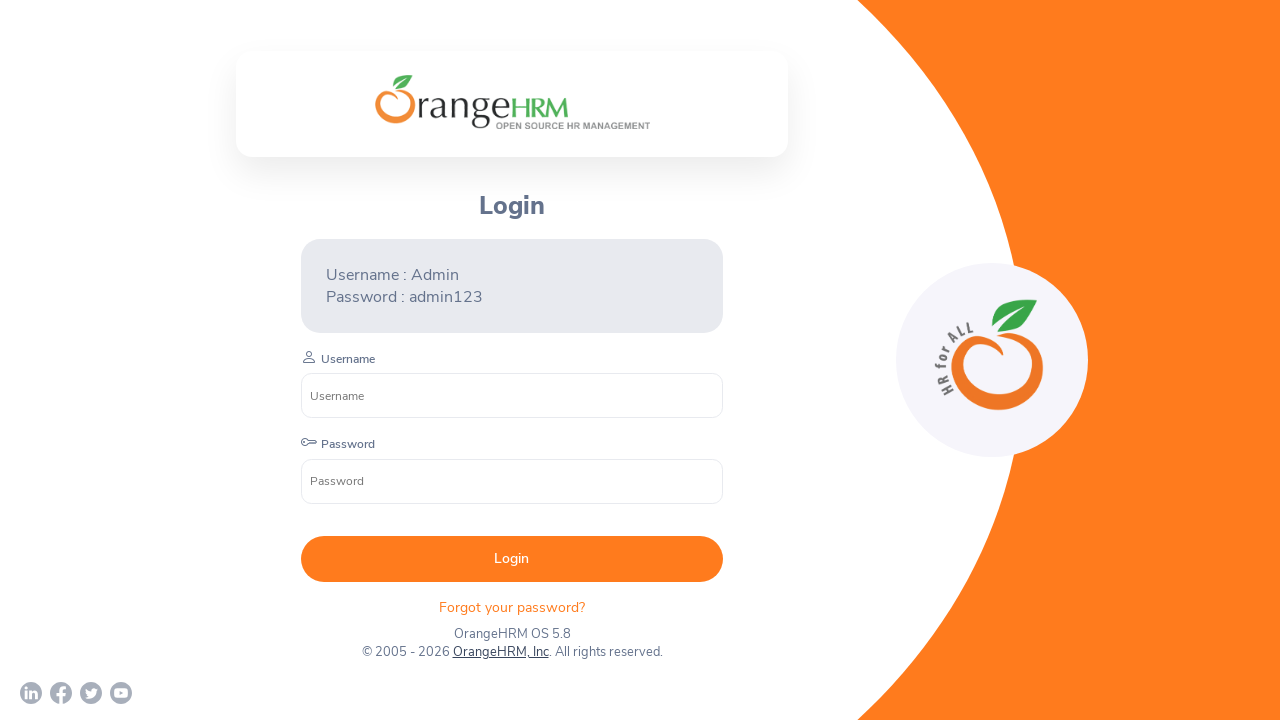

Logged window 1 URL: https://opensource-demo.orangehrmlive.com/web/index.php/auth/login
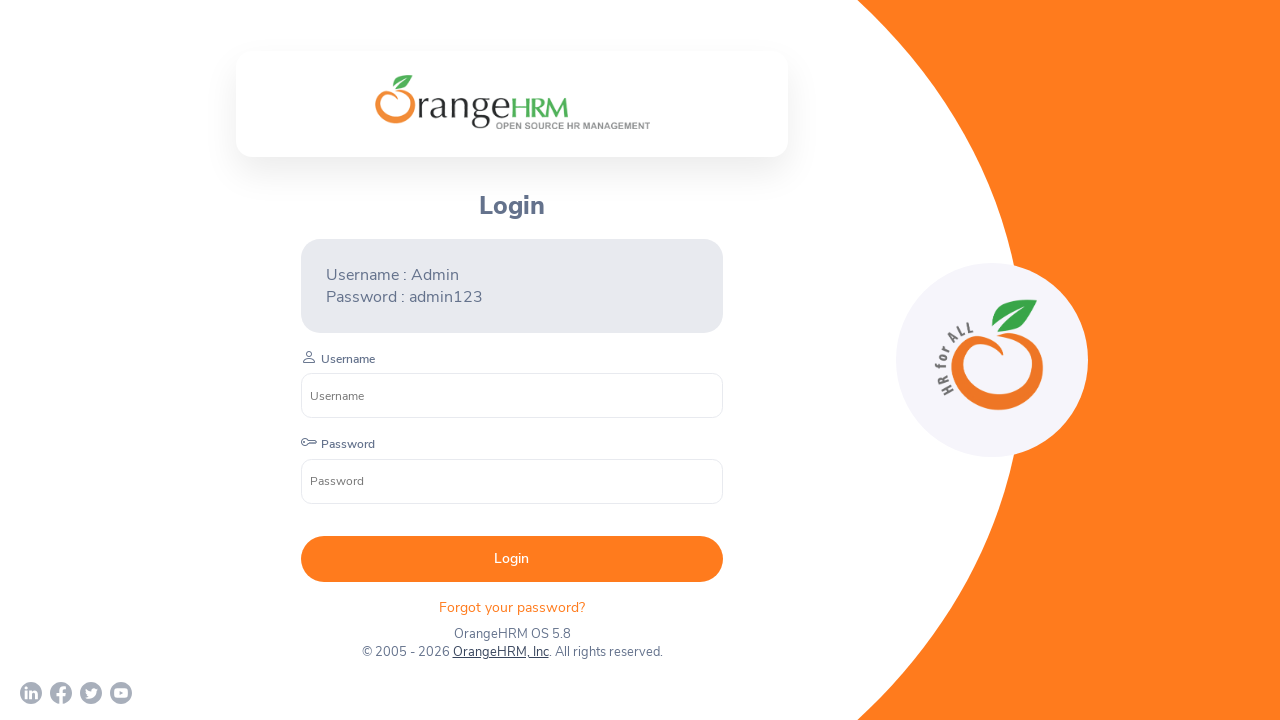

Logged window 2 URL: https://www.orangehrm.com/
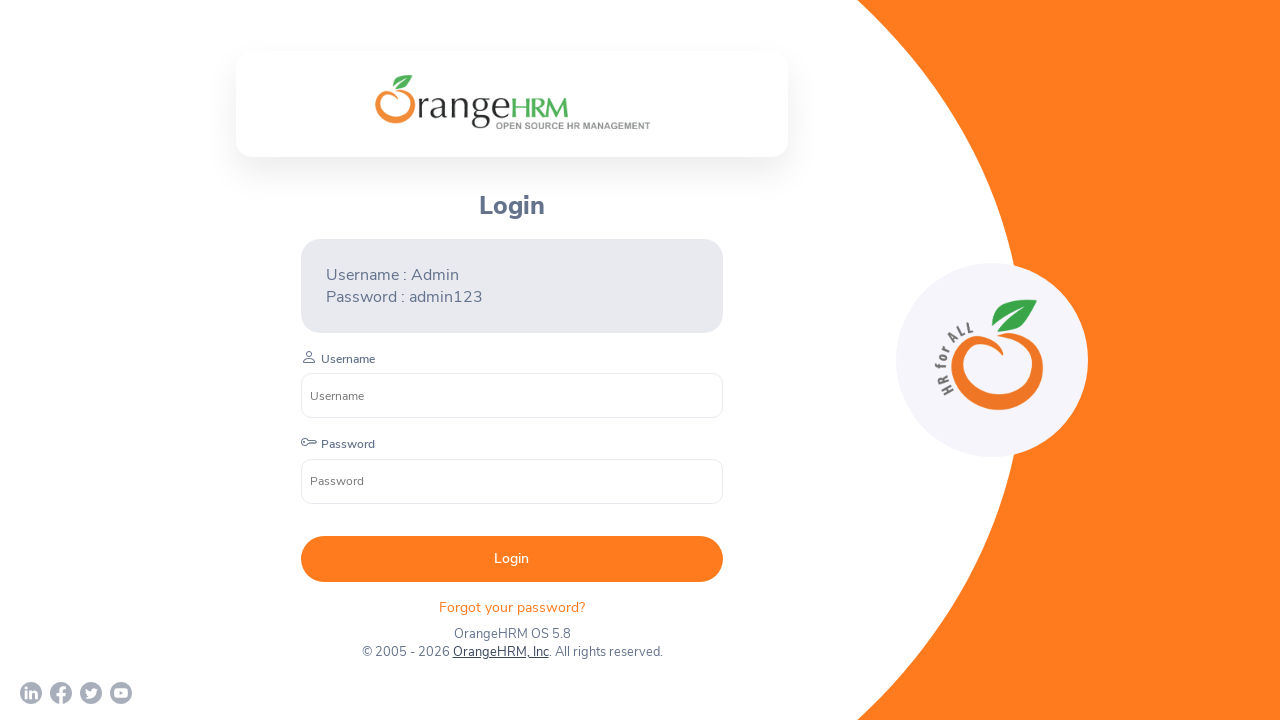

Logged window 3 URL: https://www.orangehrm.com/
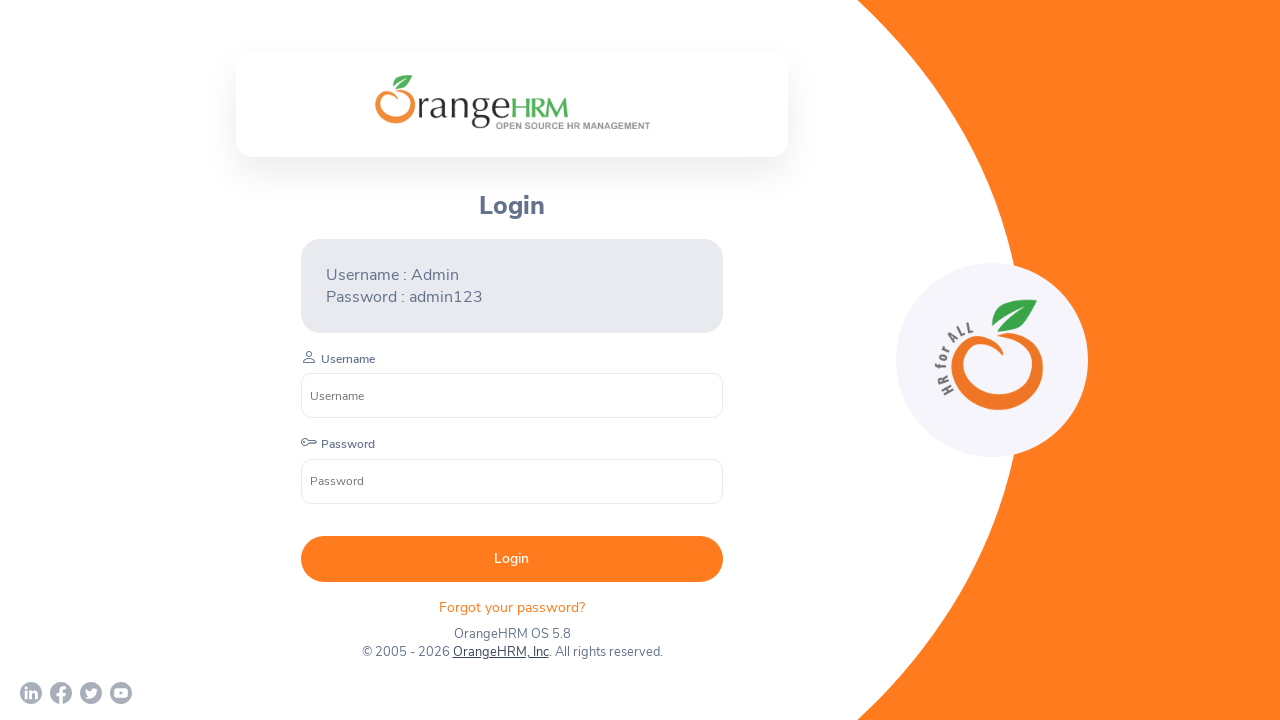

Logged window 4 URL: https://www.orangehrm.com/
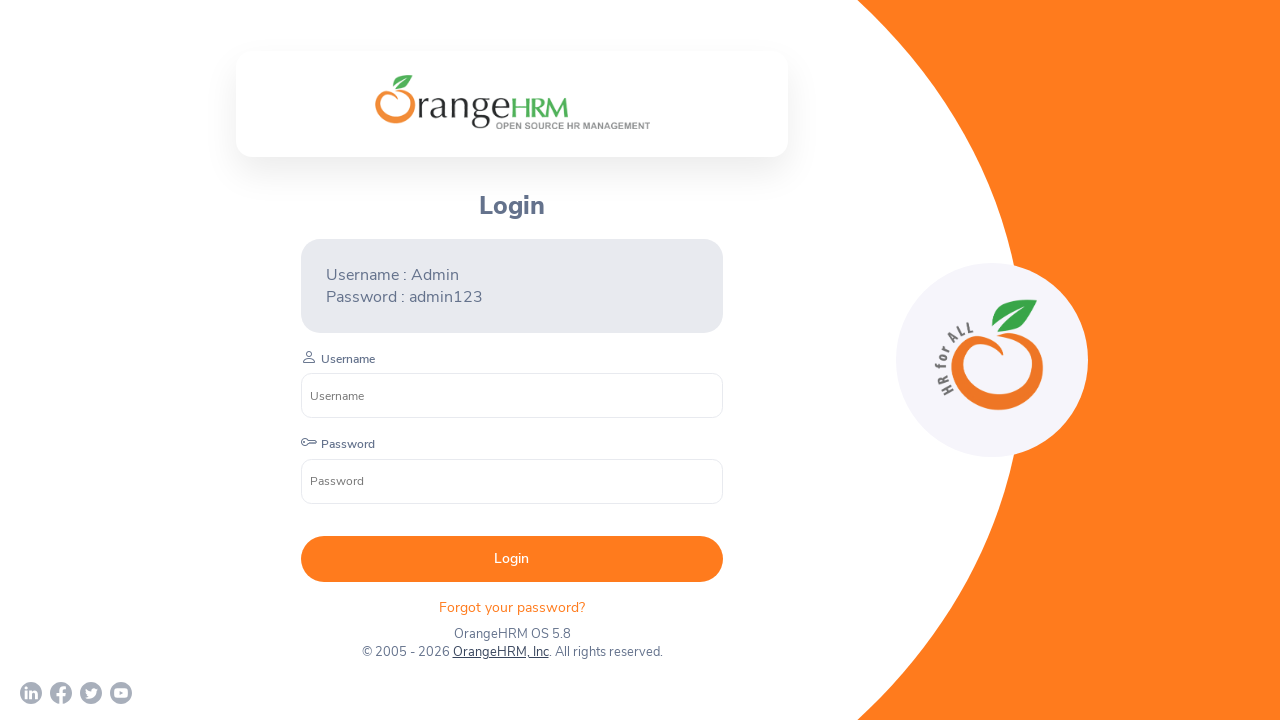

Selected second window from all open pages
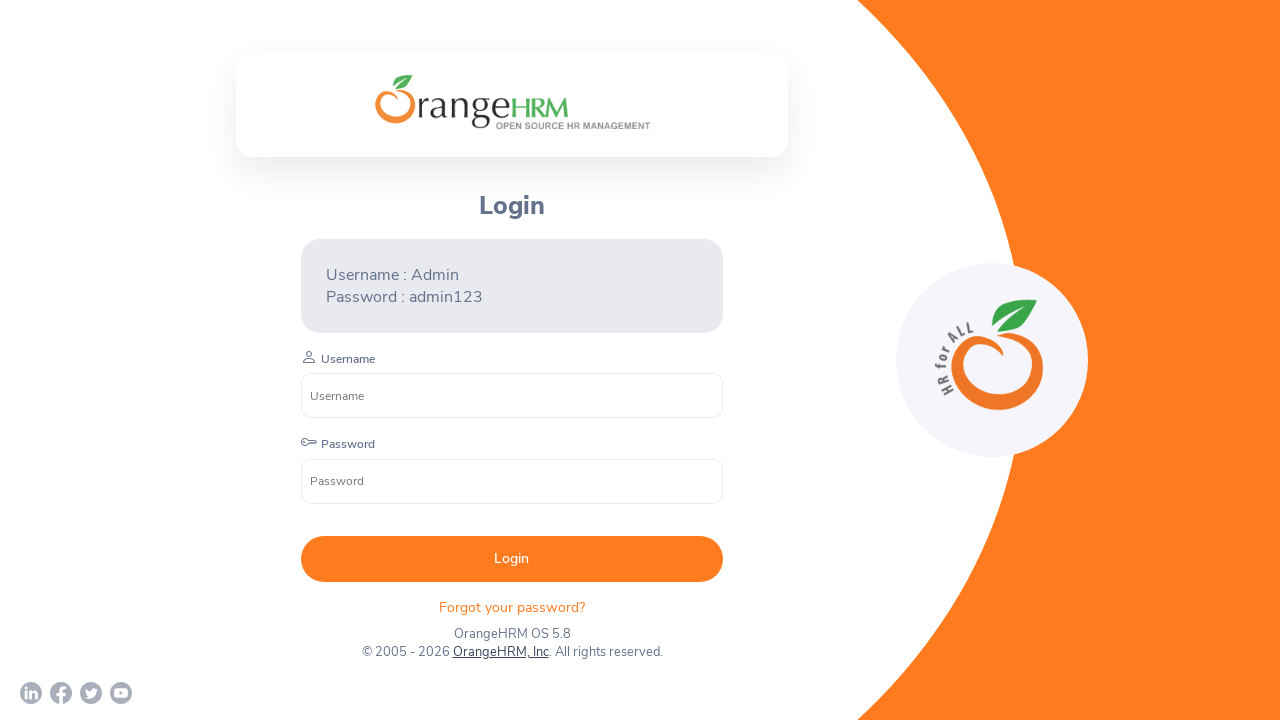

Brought second window to front
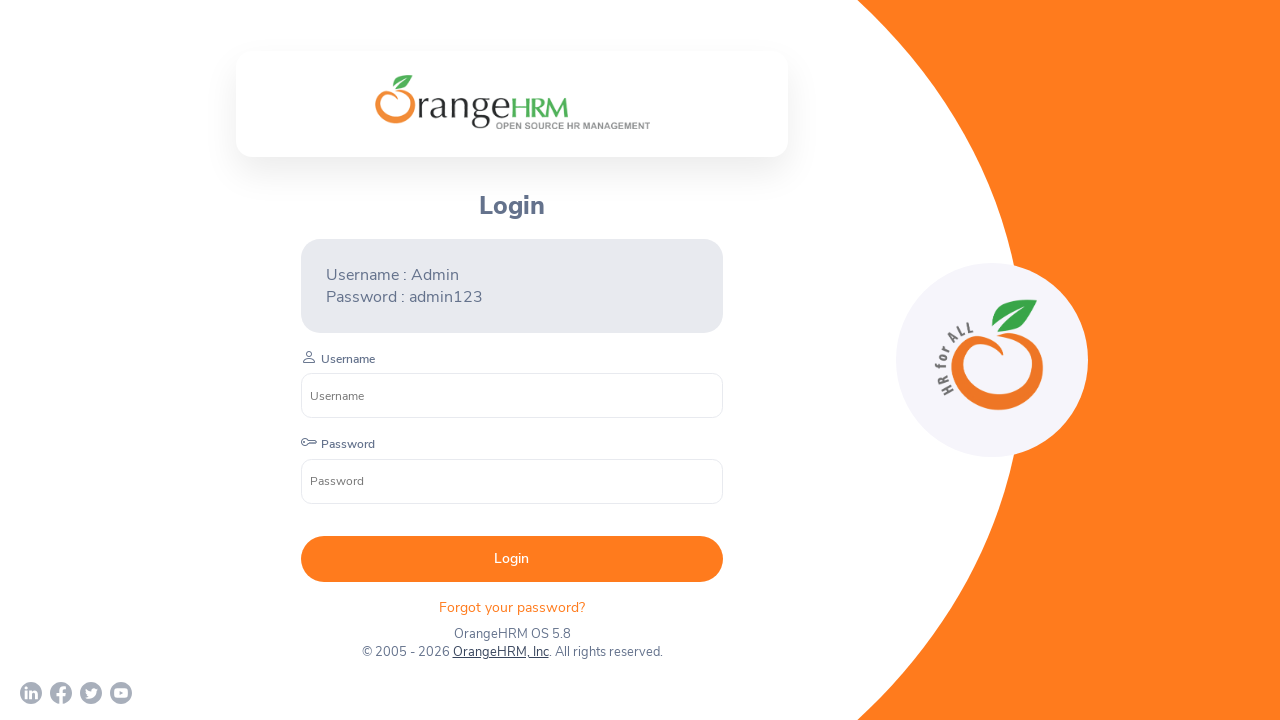

Waited for second window to load completely
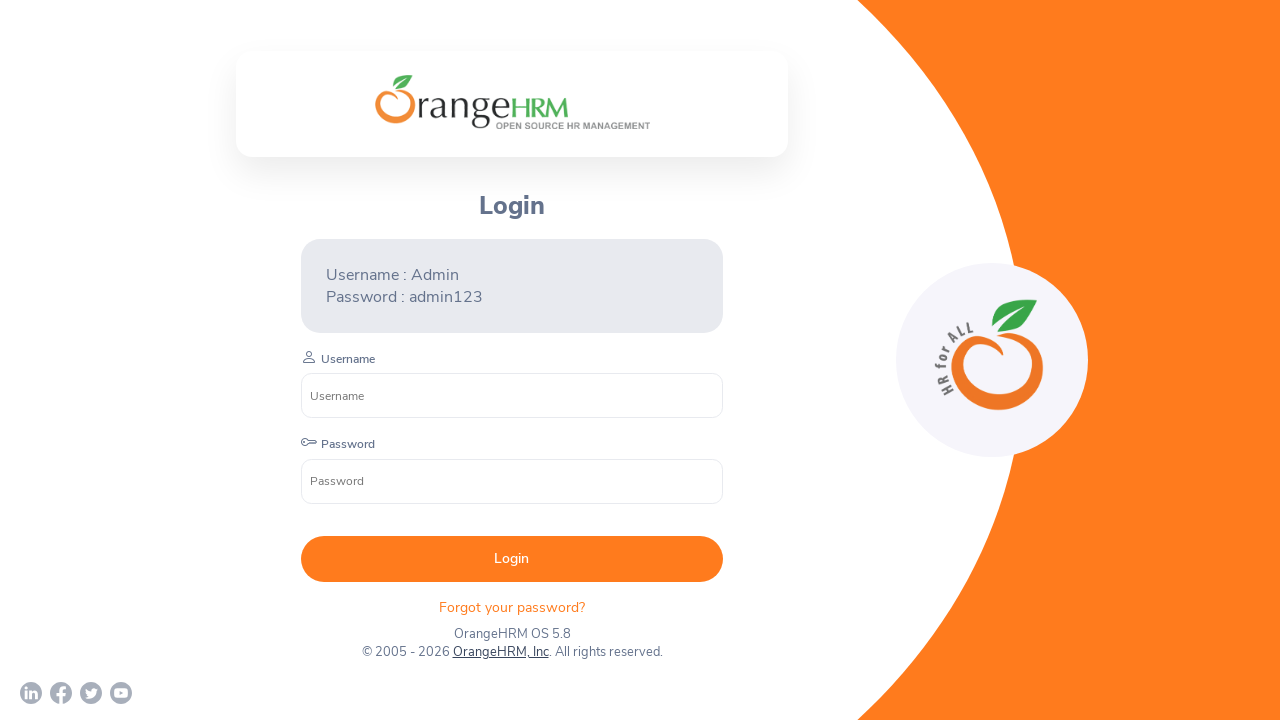

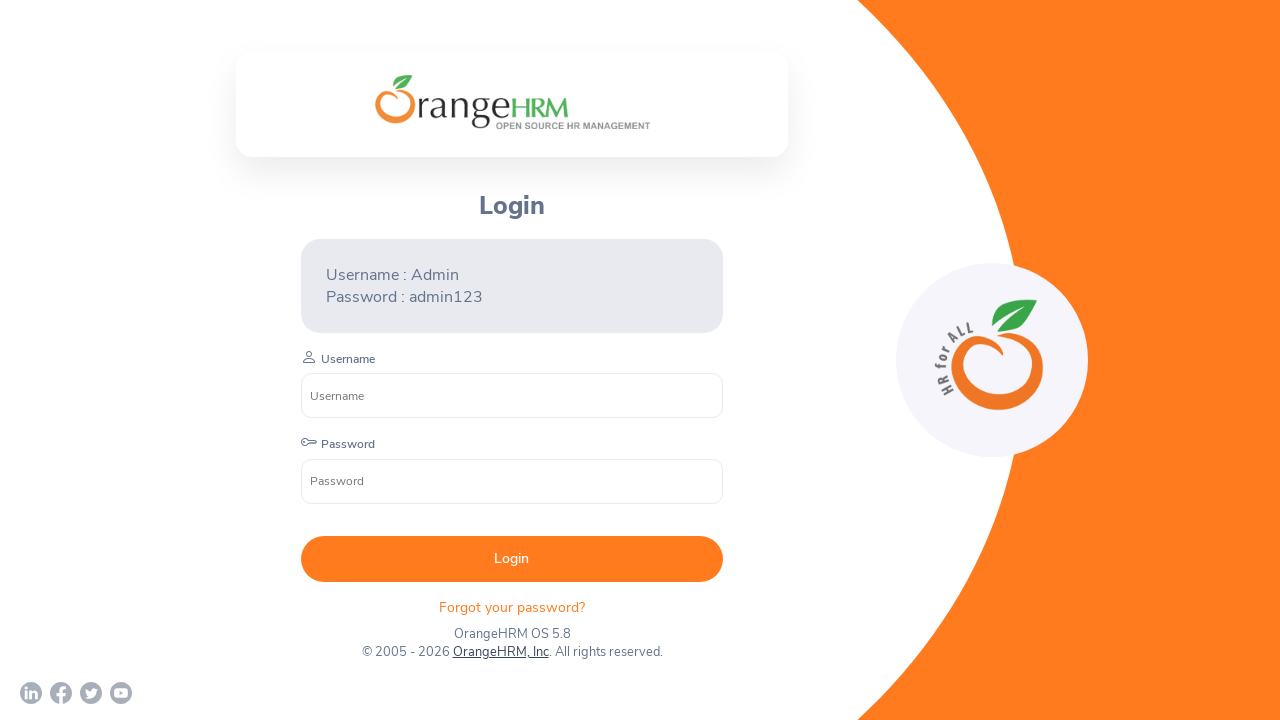